Tests double-click functionality on a Copy Text button on a test automation practice website

Starting URL: https://testautomationpractice.blogspot.com/

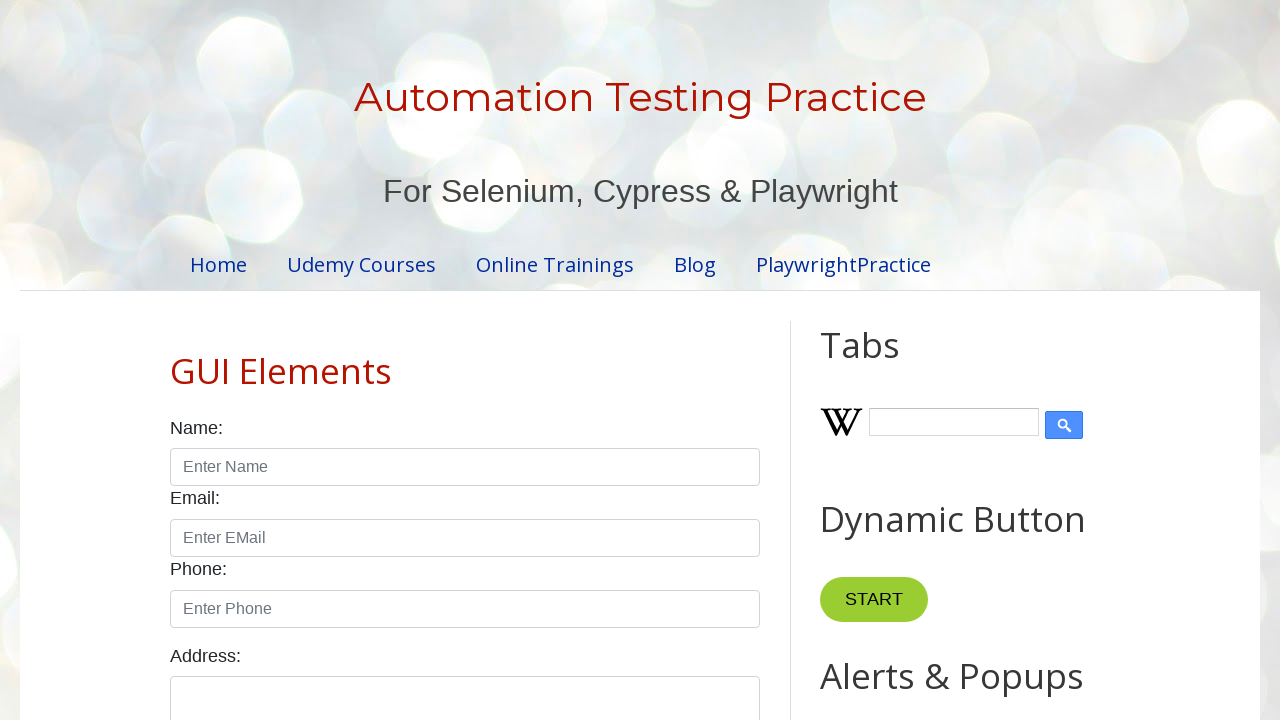

Located the Copy Text button
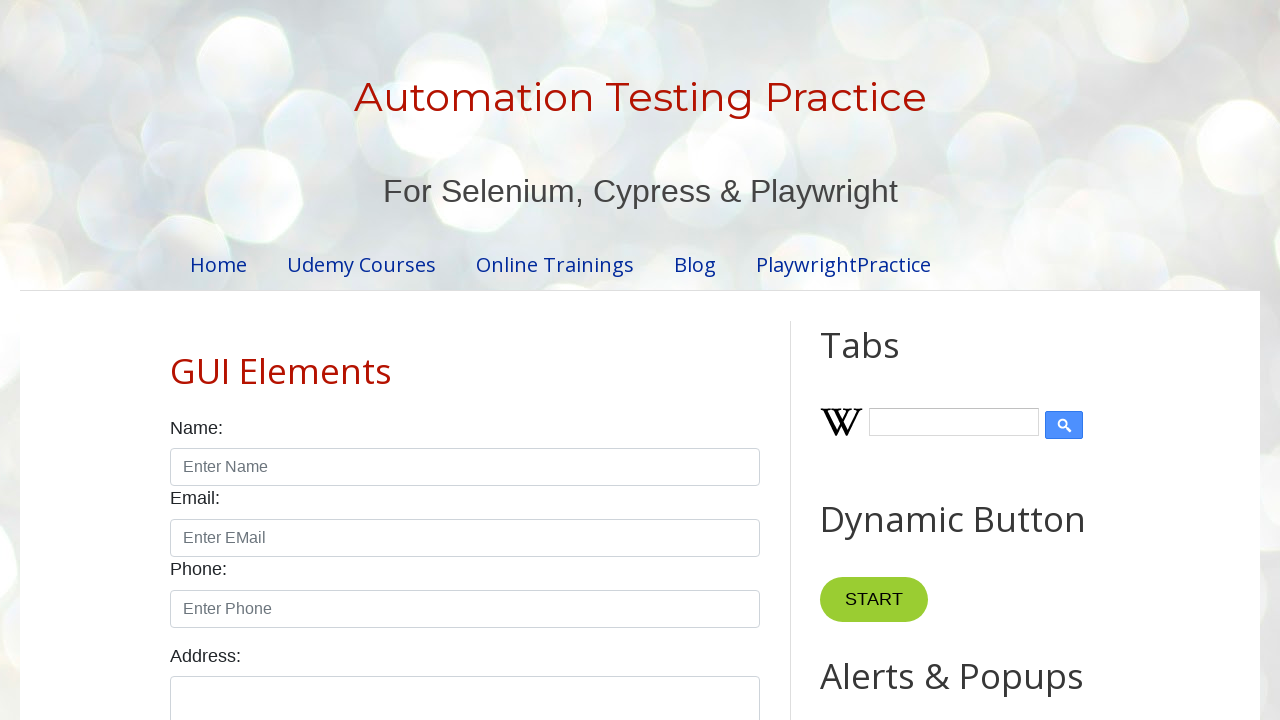

Double-clicked the Copy Text button at (885, 360) on xpath=//button[text()='Copy Text']
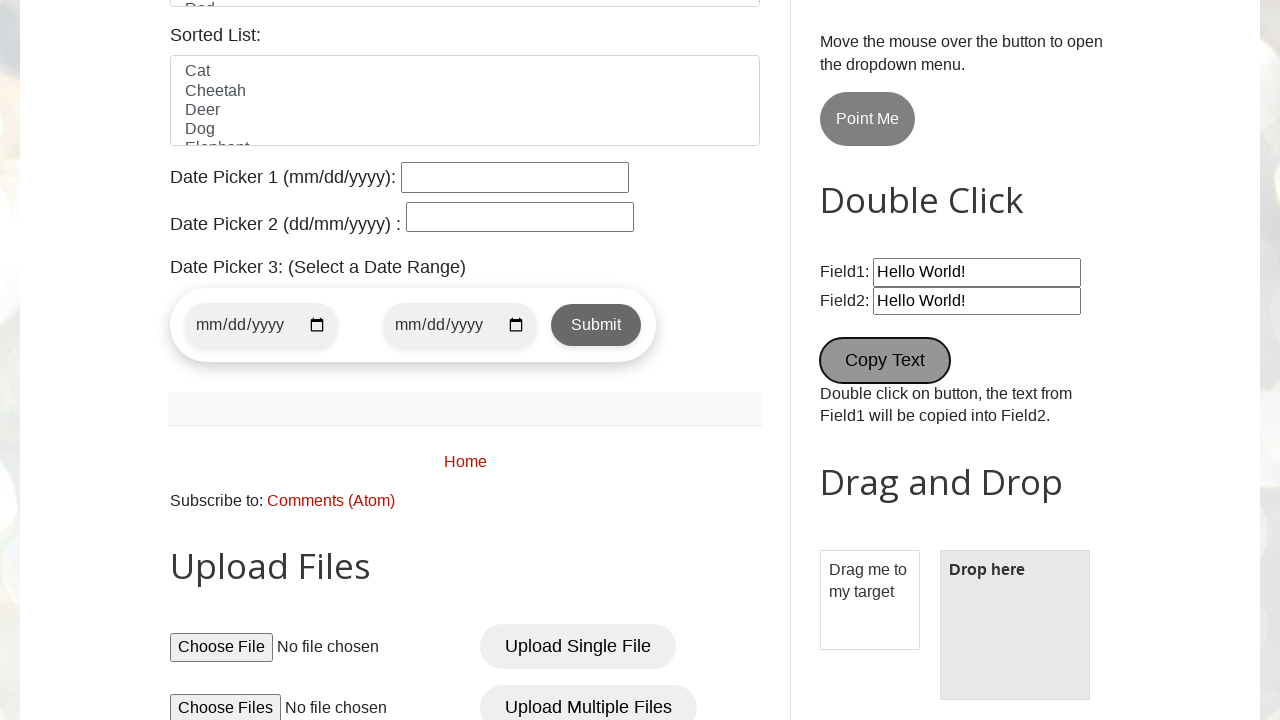

Waited 5000ms for the double-click action to complete
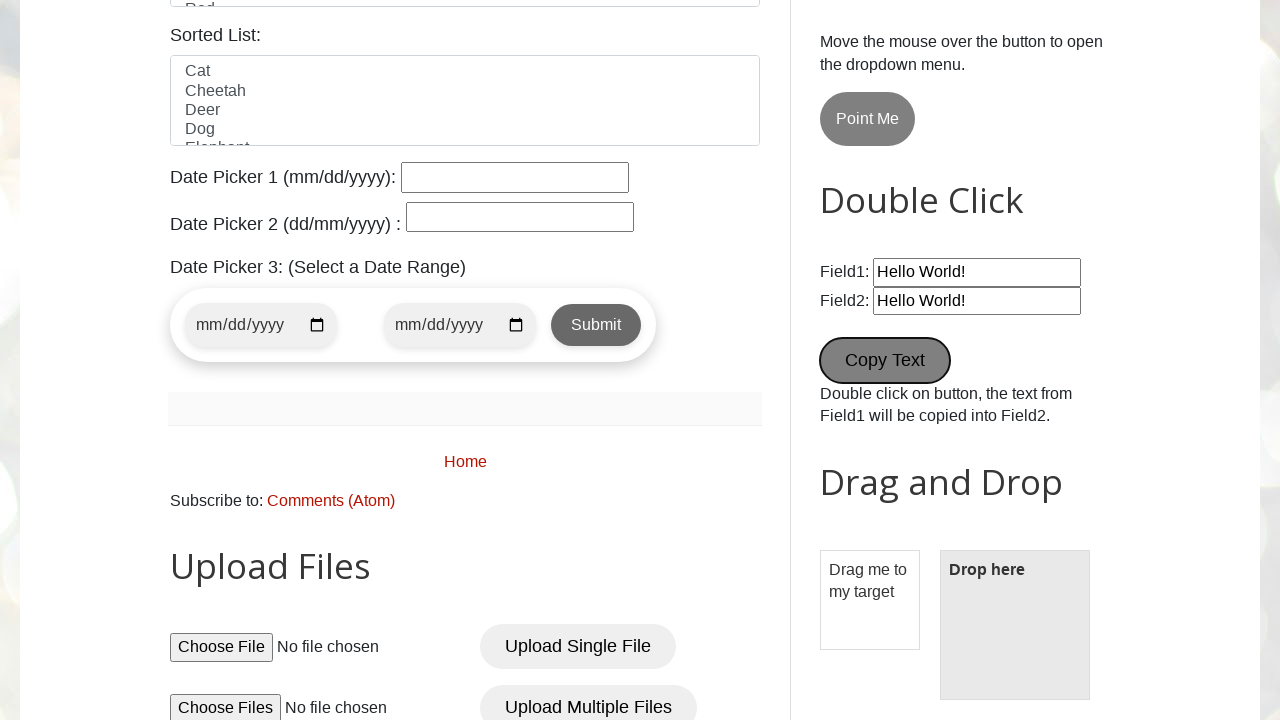

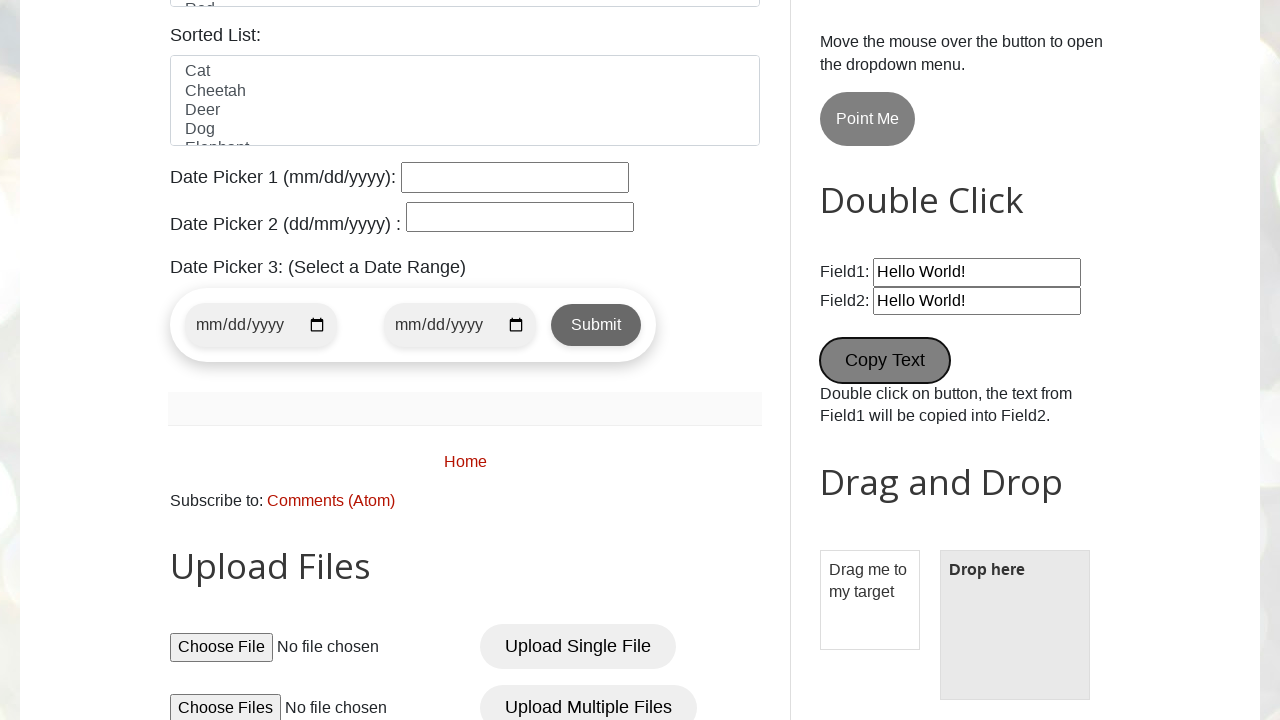